Simple test that navigates to GeeksforGeeks website and maximizes the browser window to verify the site loads correctly.

Starting URL: https://www.geeksforgeeks.org/

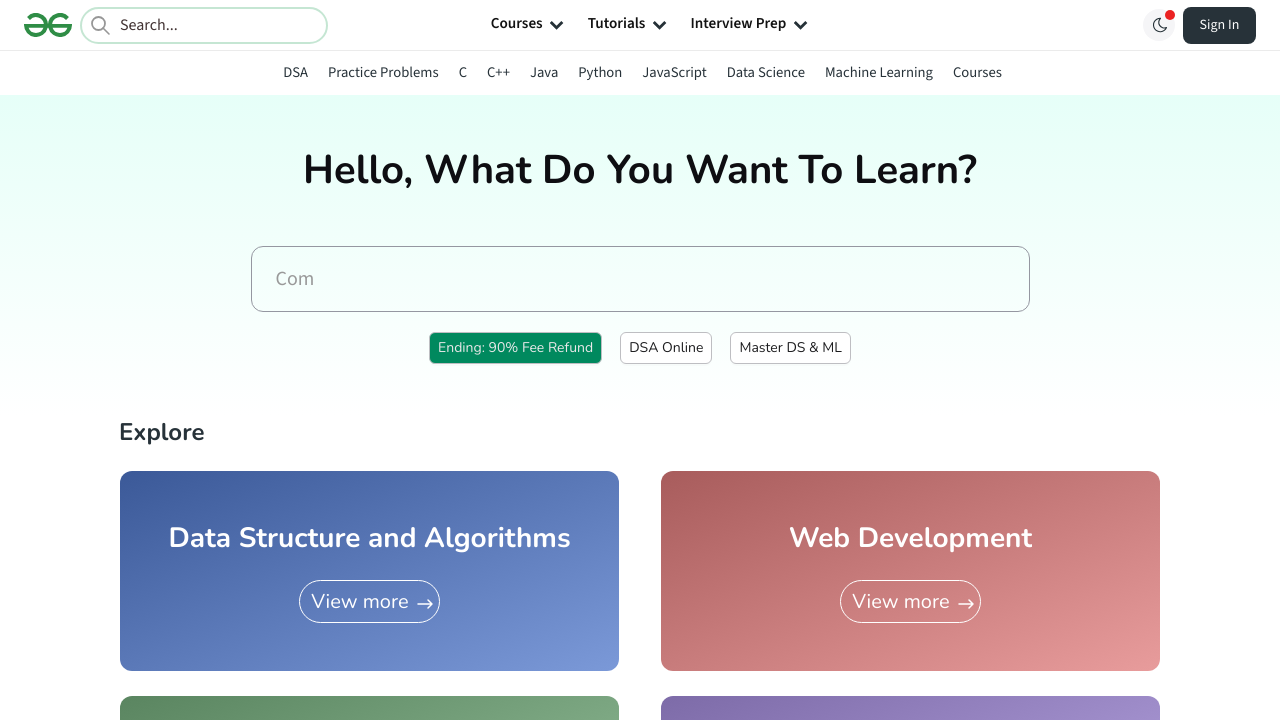

Page loaded with domcontentloaded state
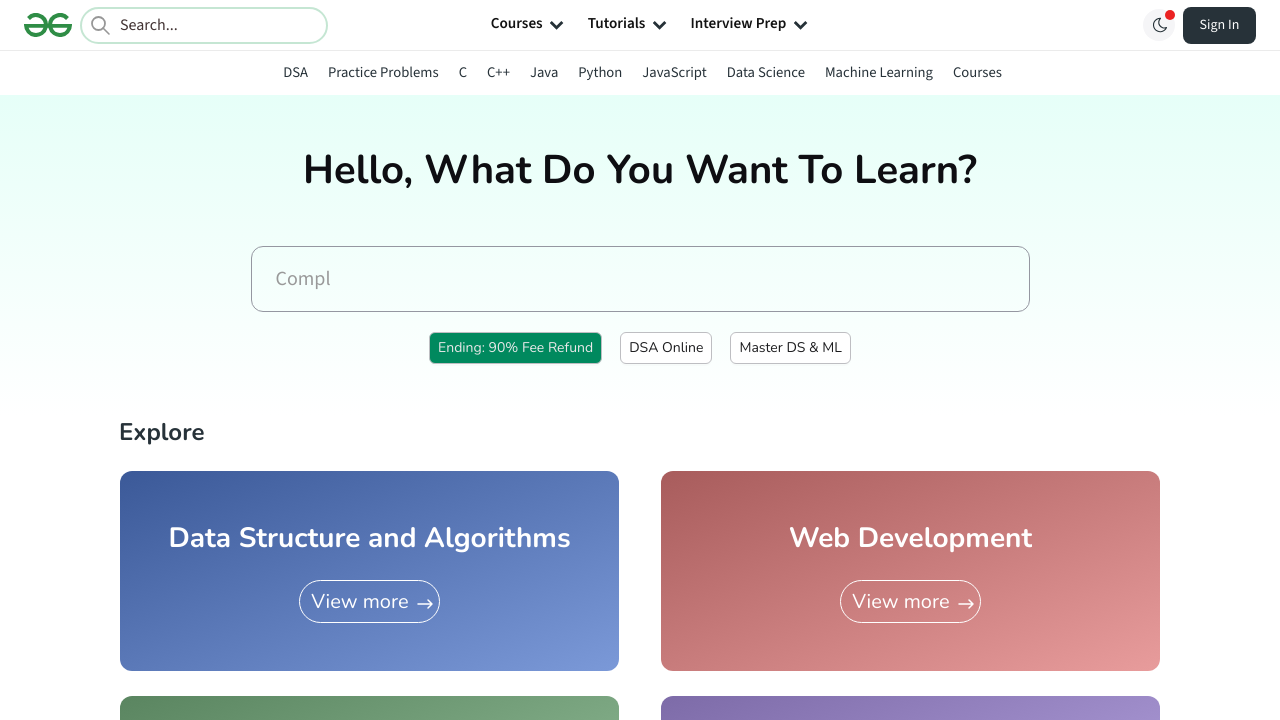

Body element found - GeeksforGeeks website loaded successfully
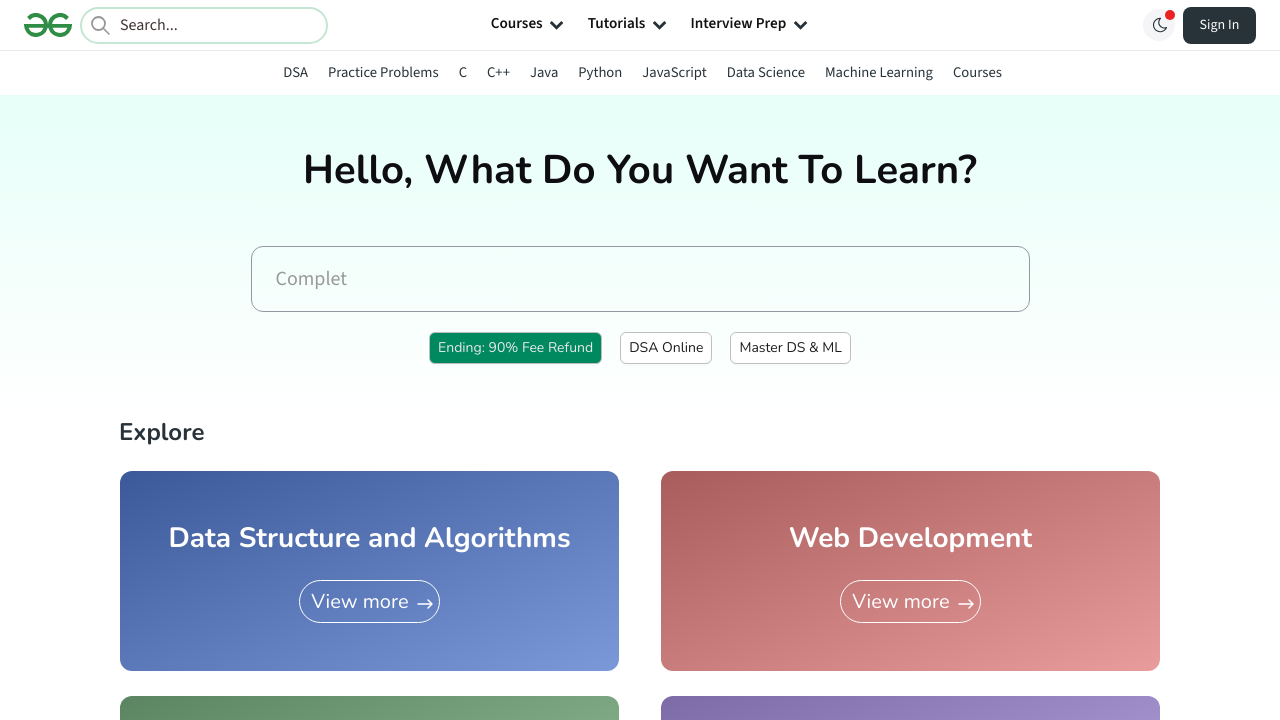

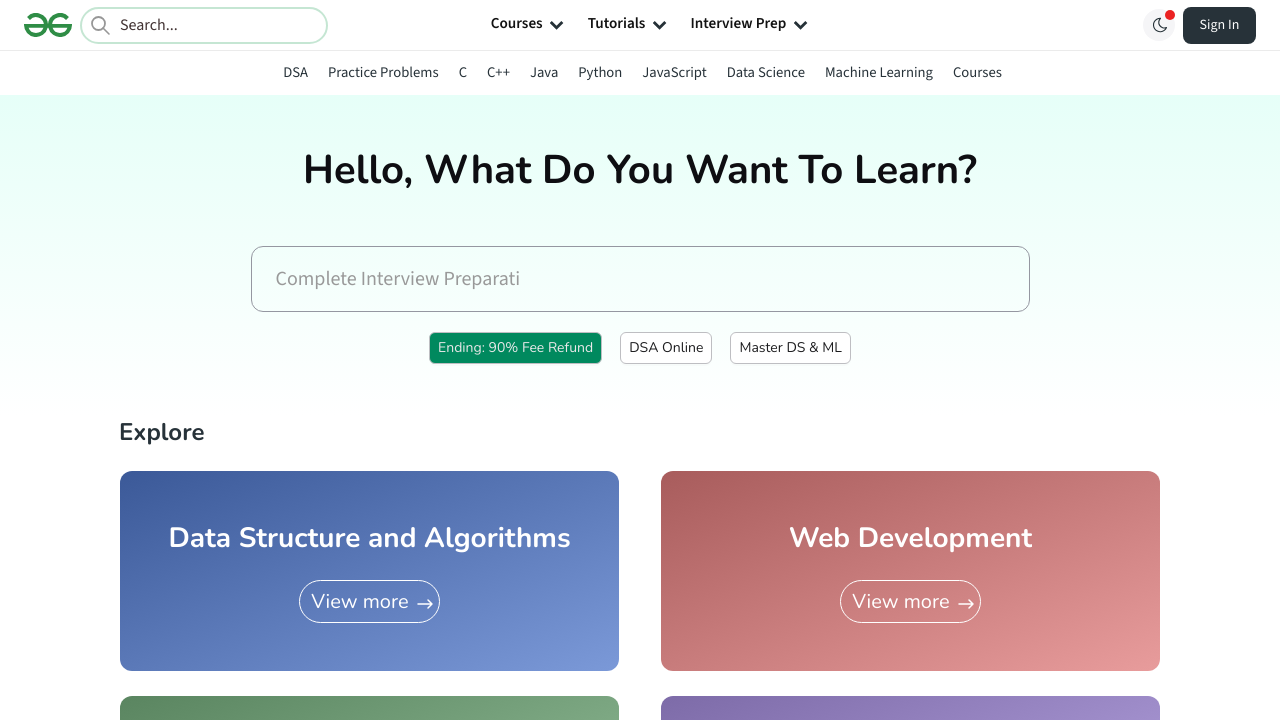